Tests file upload functionality by selecting a file and submitting the upload form

Starting URL: http://the-internet.herokuapp.com/upload

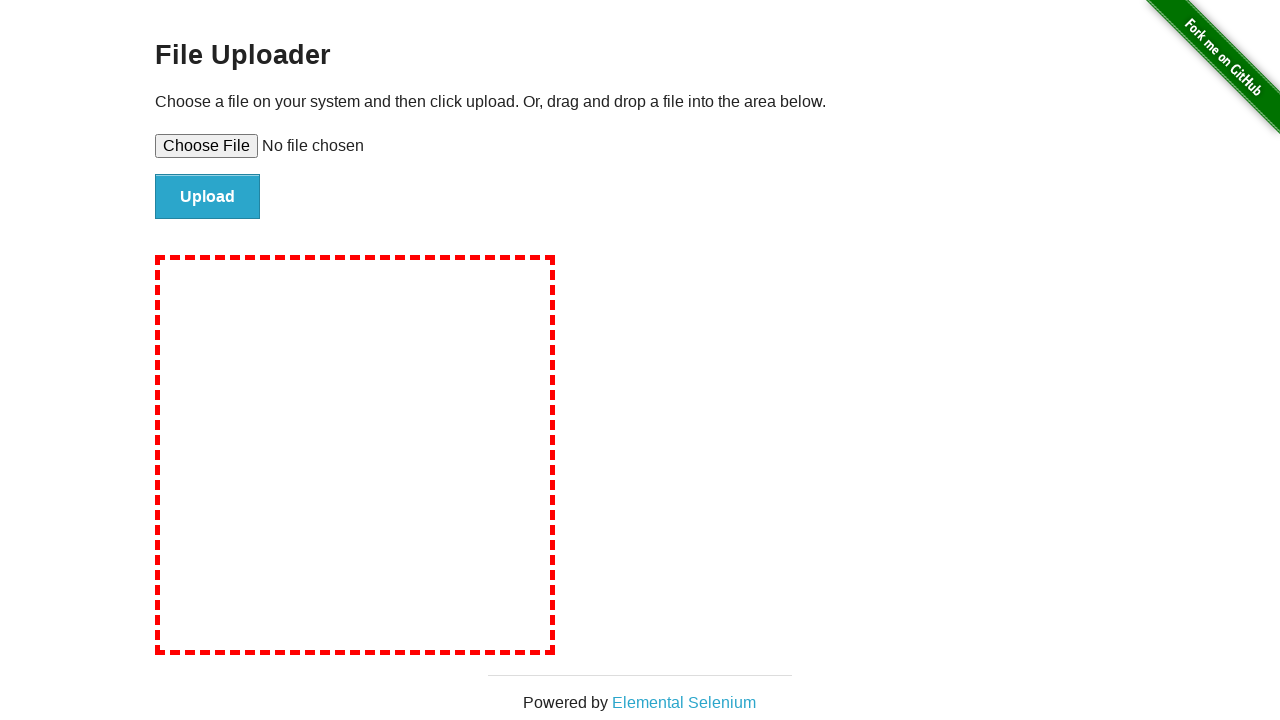

Selected file for upload
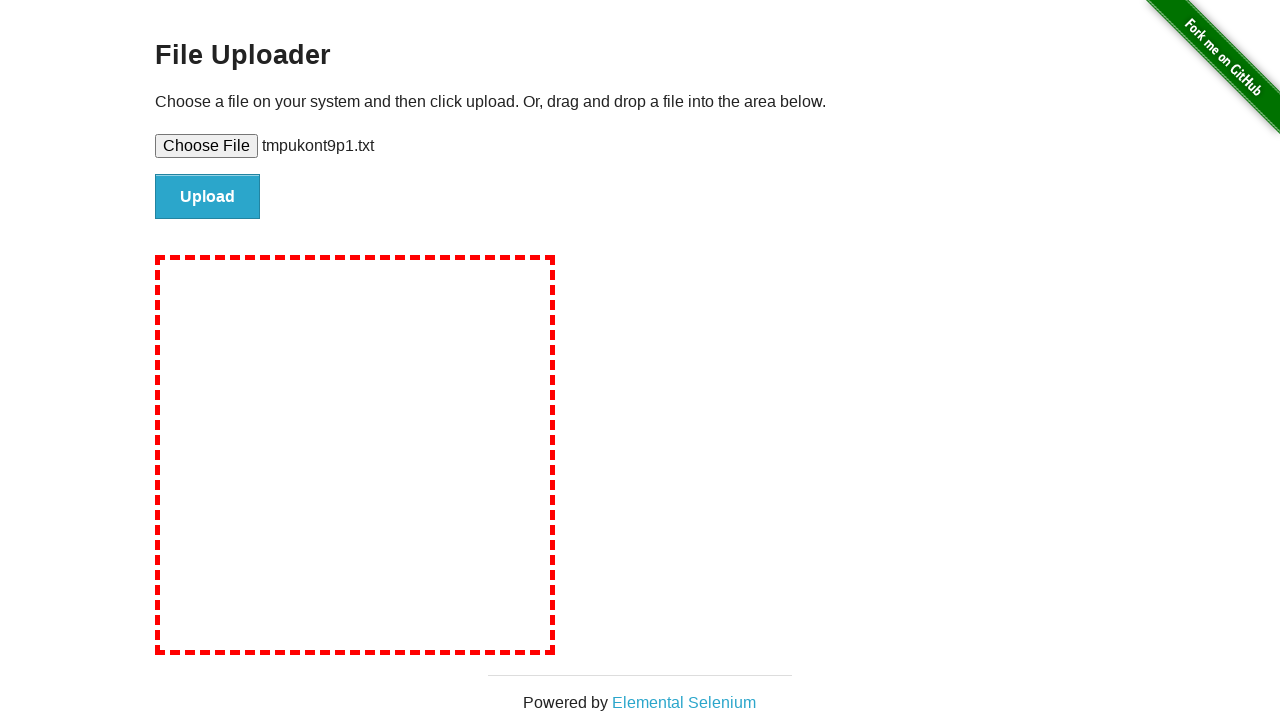

Clicked upload button to submit file at (208, 197) on input#file-submit
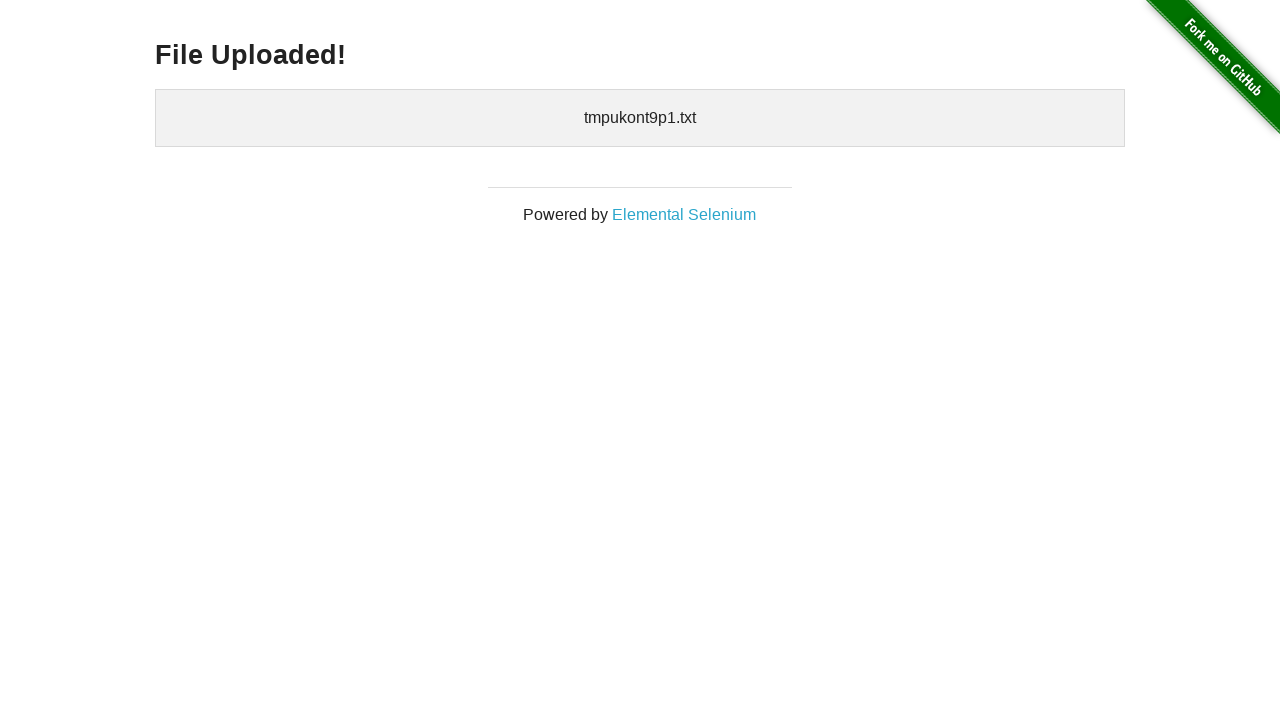

File upload confirmed - 'File Uploaded!' message appeared
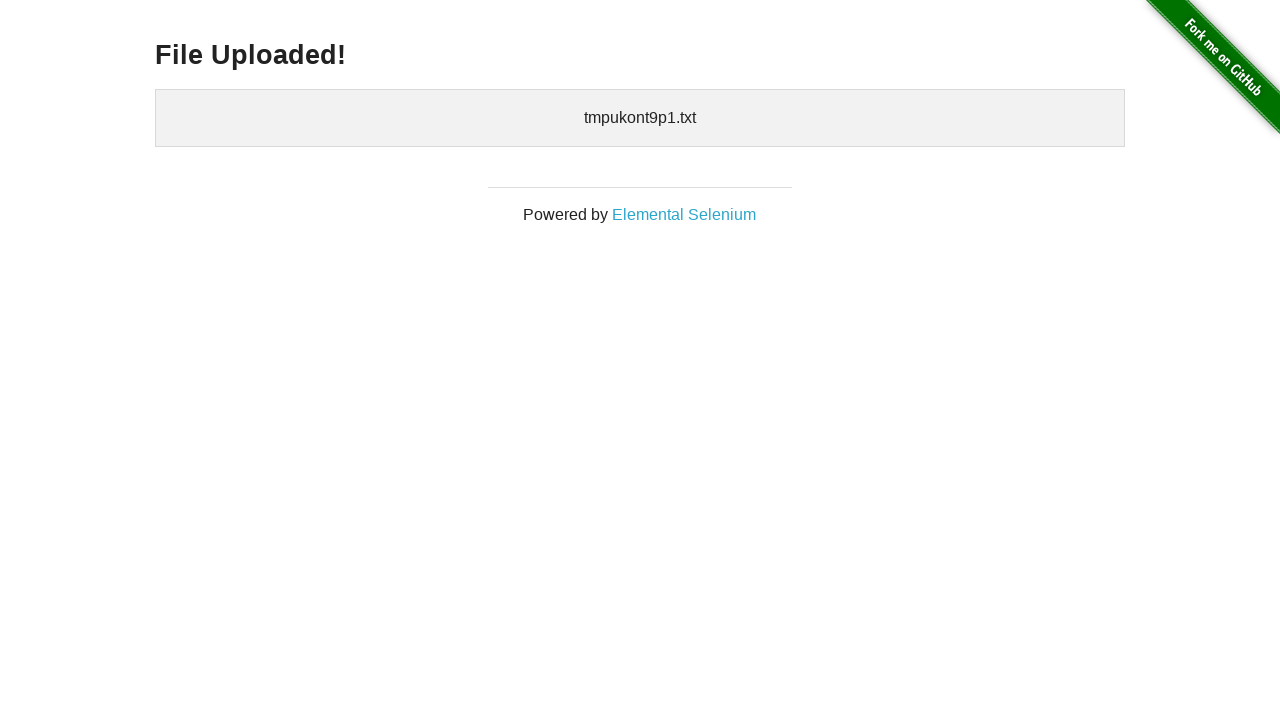

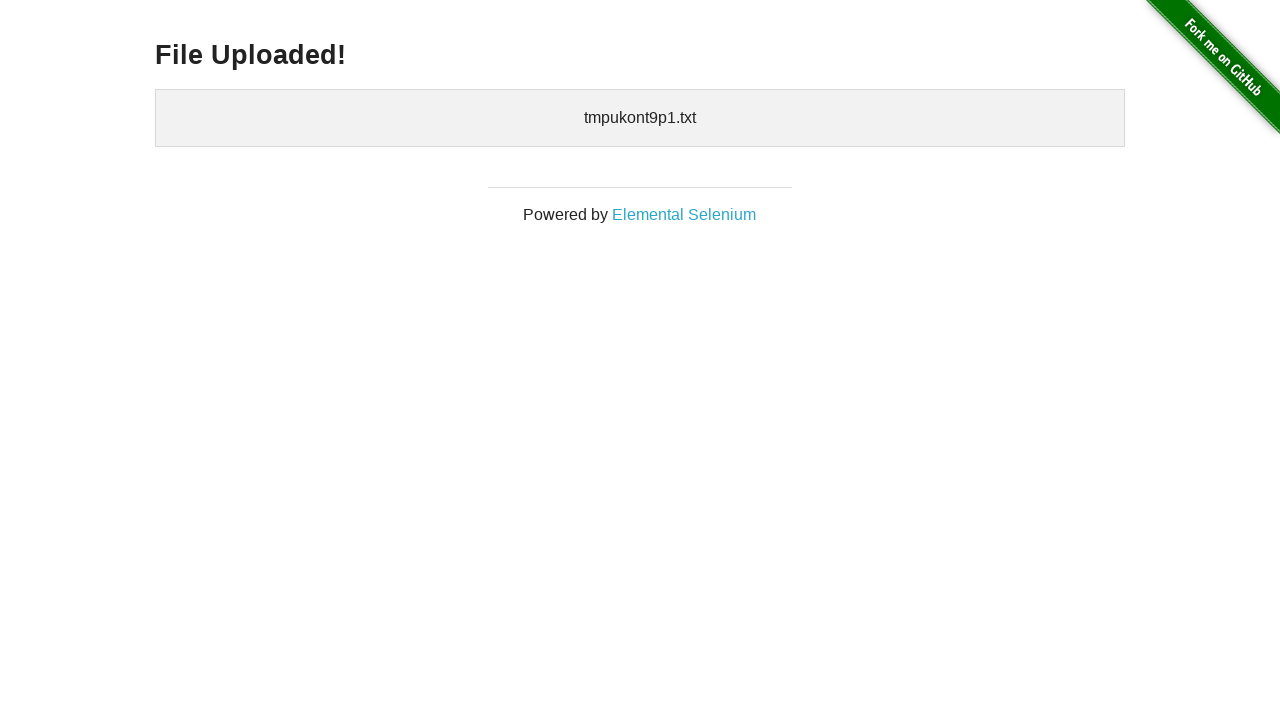